Tests enabling a comment field by clicking a checkbox control

Starting URL: https://qbek.github.io/selenium-exercises/pl/check_boxes.html

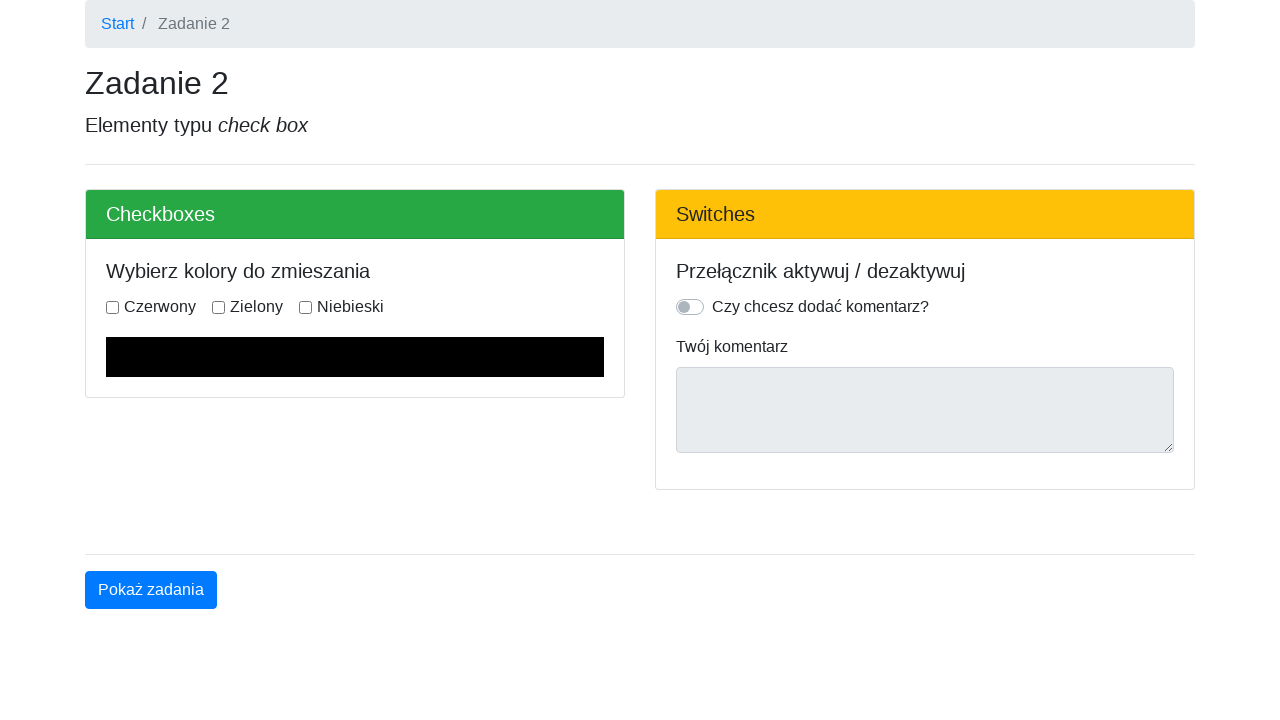

Navigated to check boxes exercise page
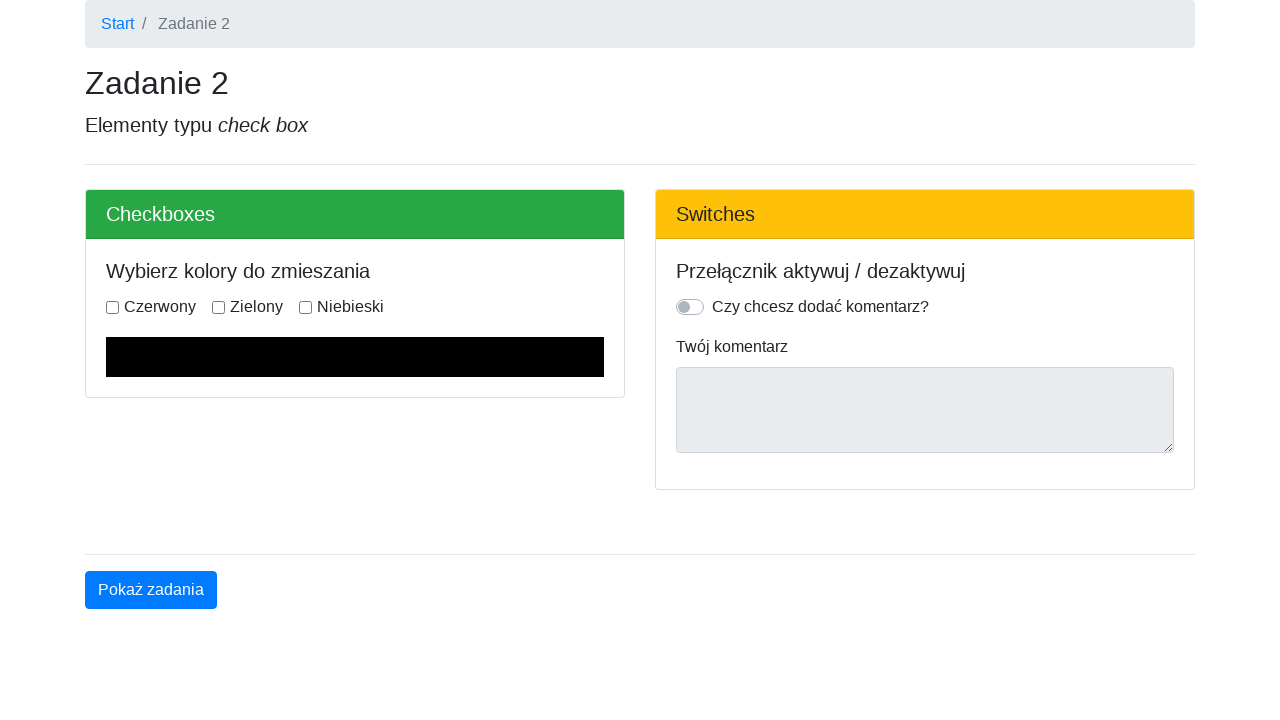

Verified comment field is initially disabled
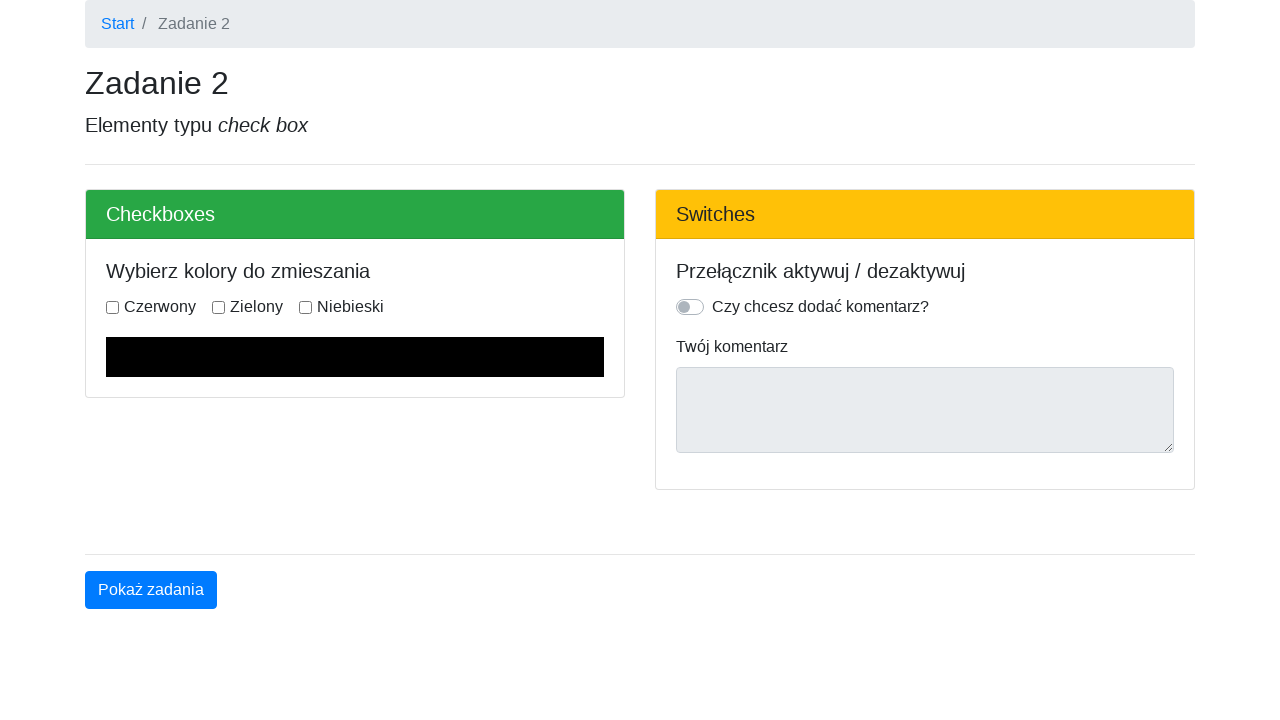

Clicked checkbox control to activate comment field at (820, 307) on .custom-control-label
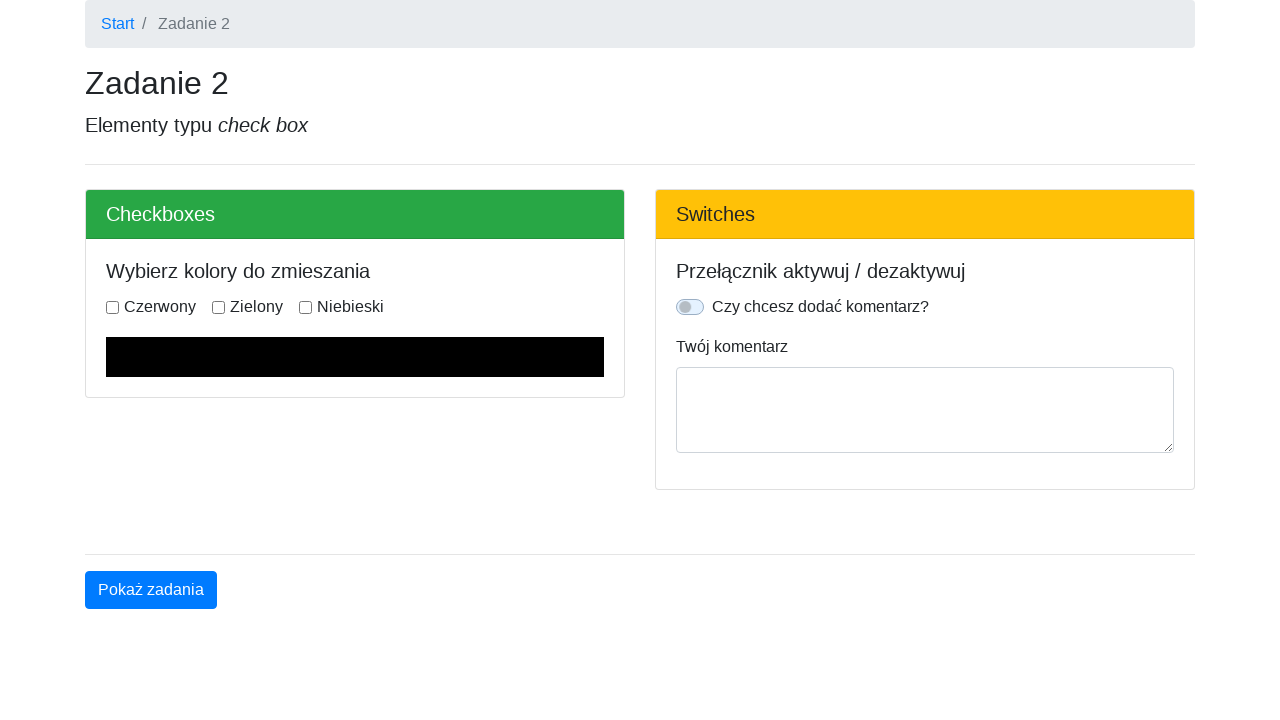

Verified comment field is now enabled
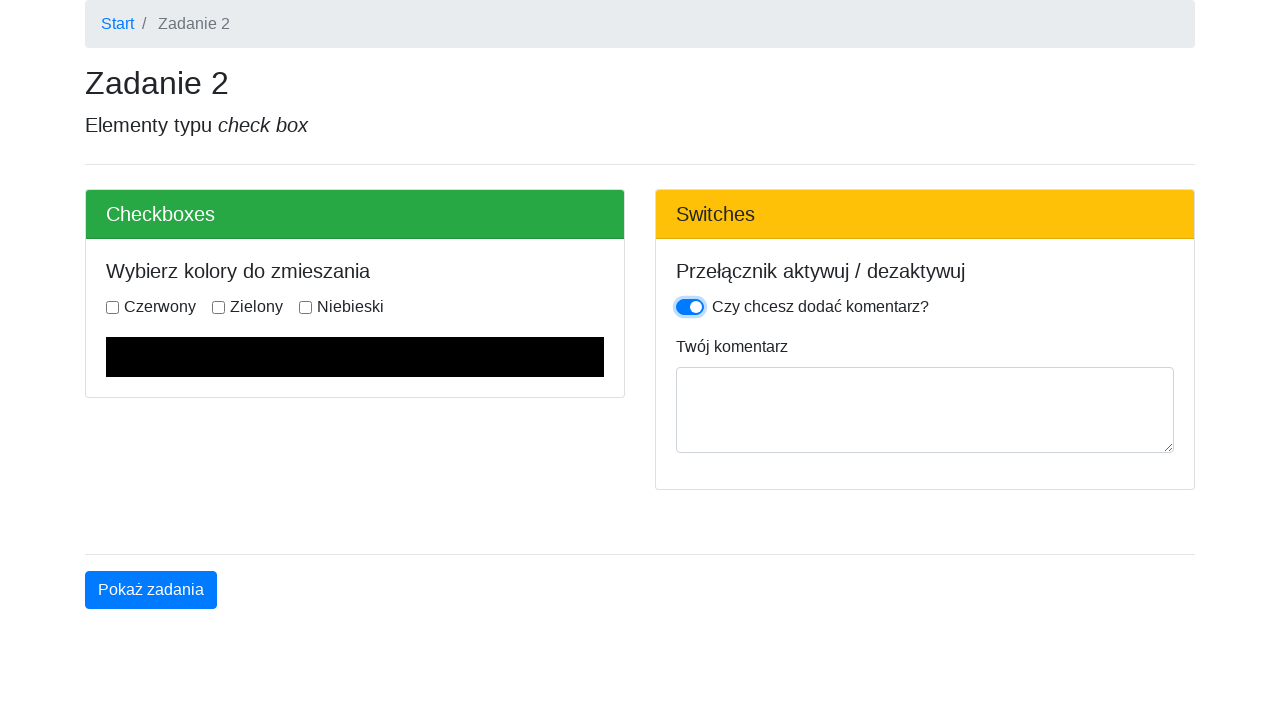

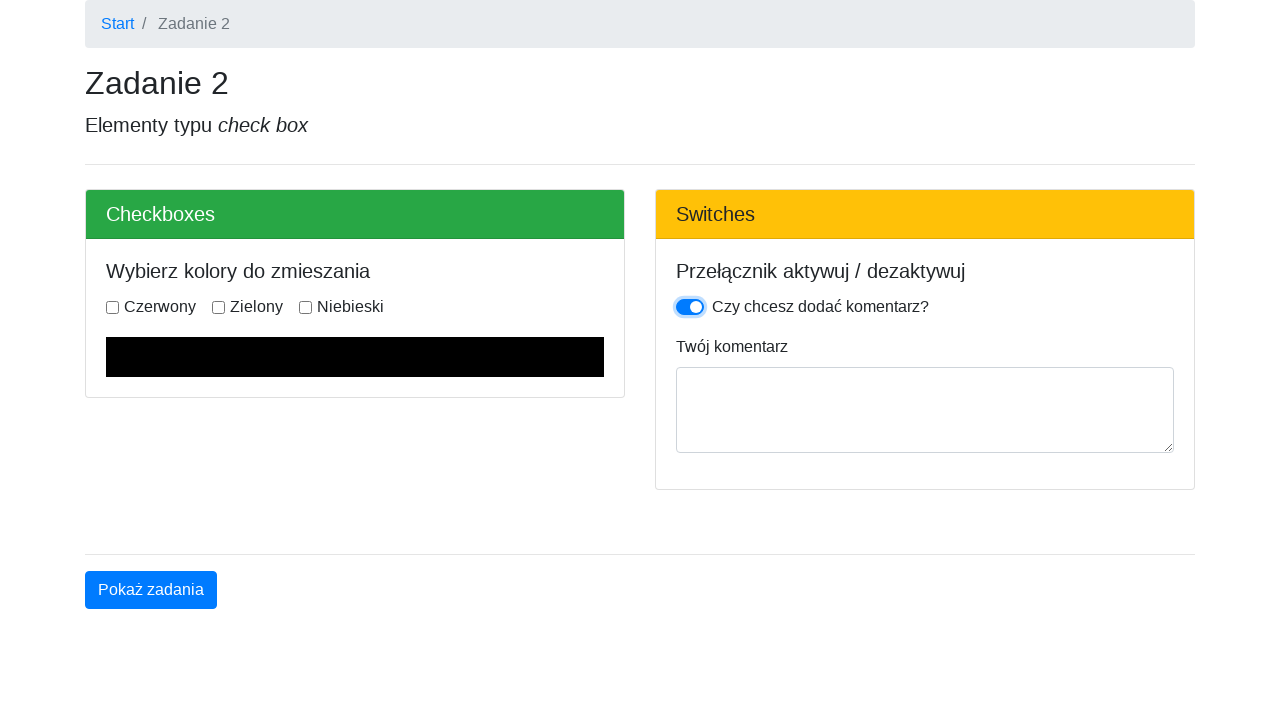